Tests creating multiple female rap names and verifies that previous names remain visible

Starting URL: https://www.myrapname.com

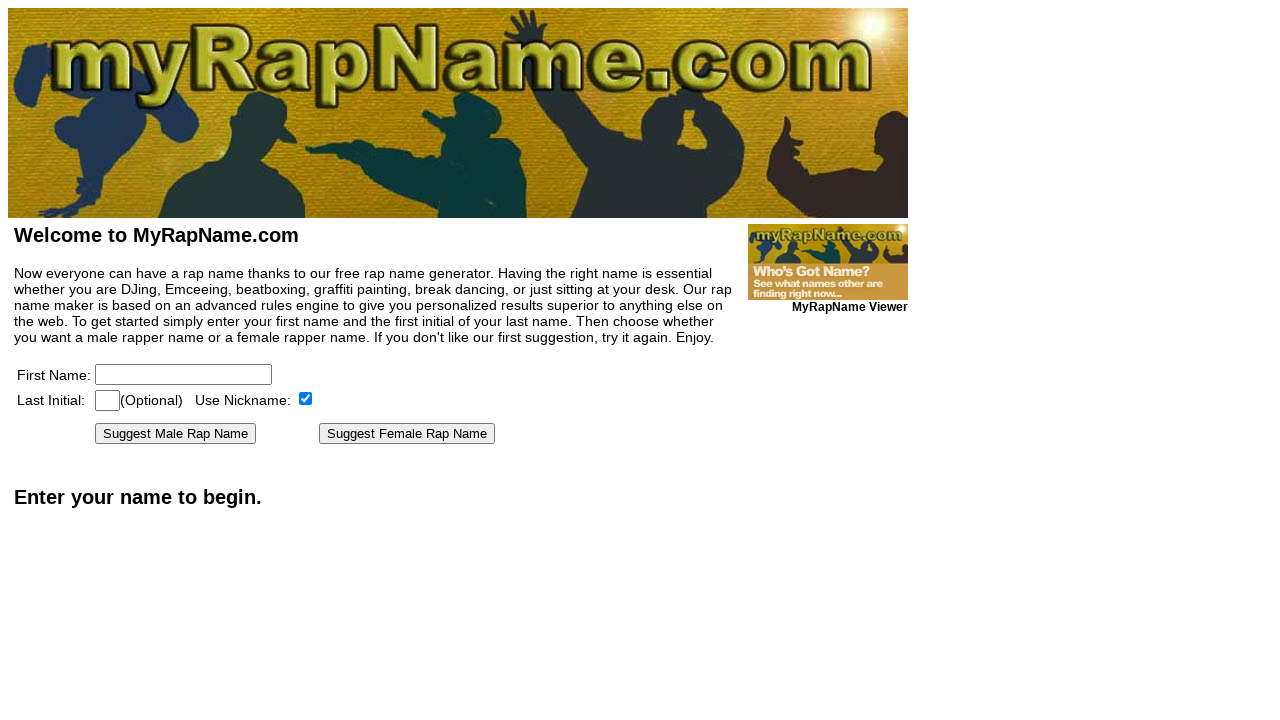

Waited for page to load (networkidle)
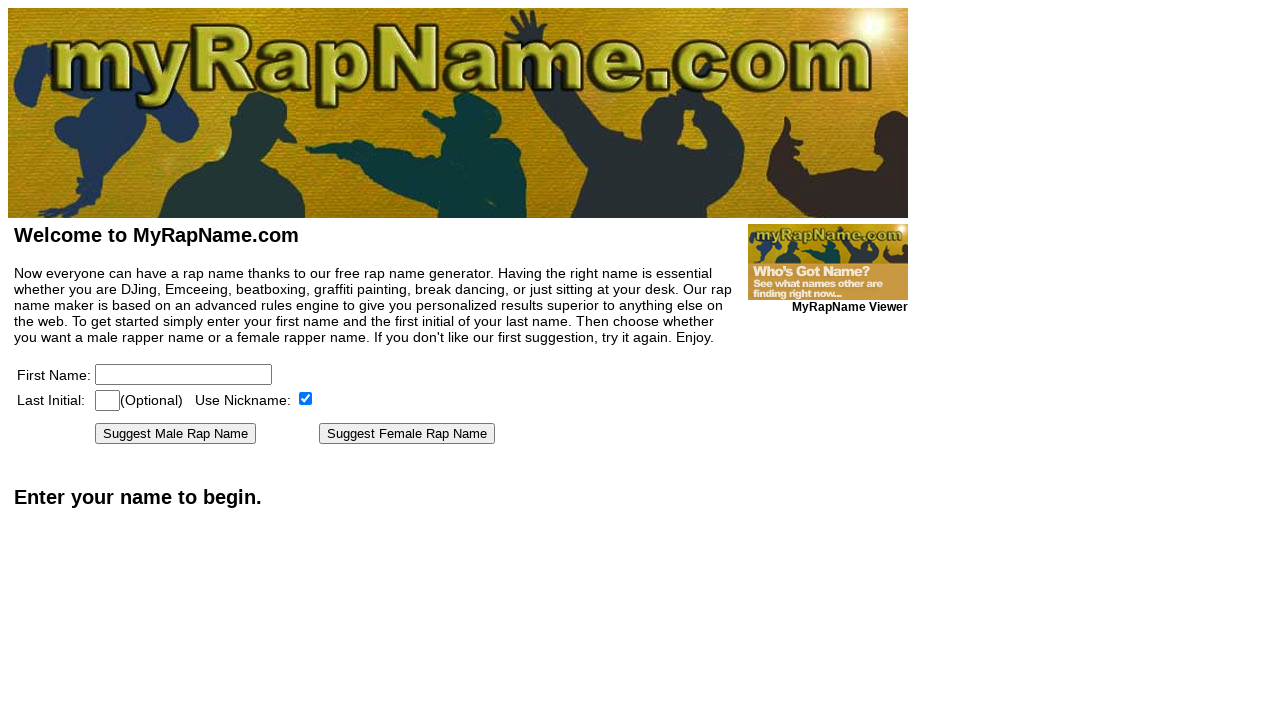

Filled firstname field with 'Loretta' on [name=firstname]
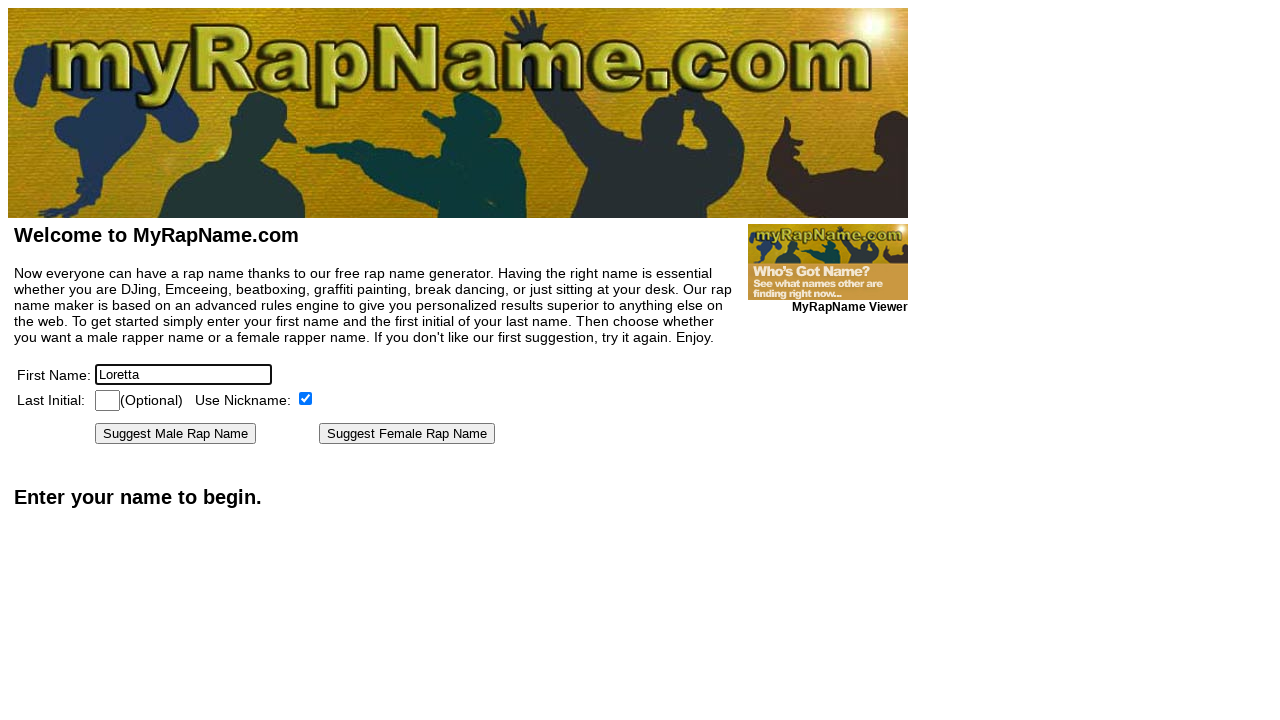

Filled last initial field with 'X' on [name=lastinitial]
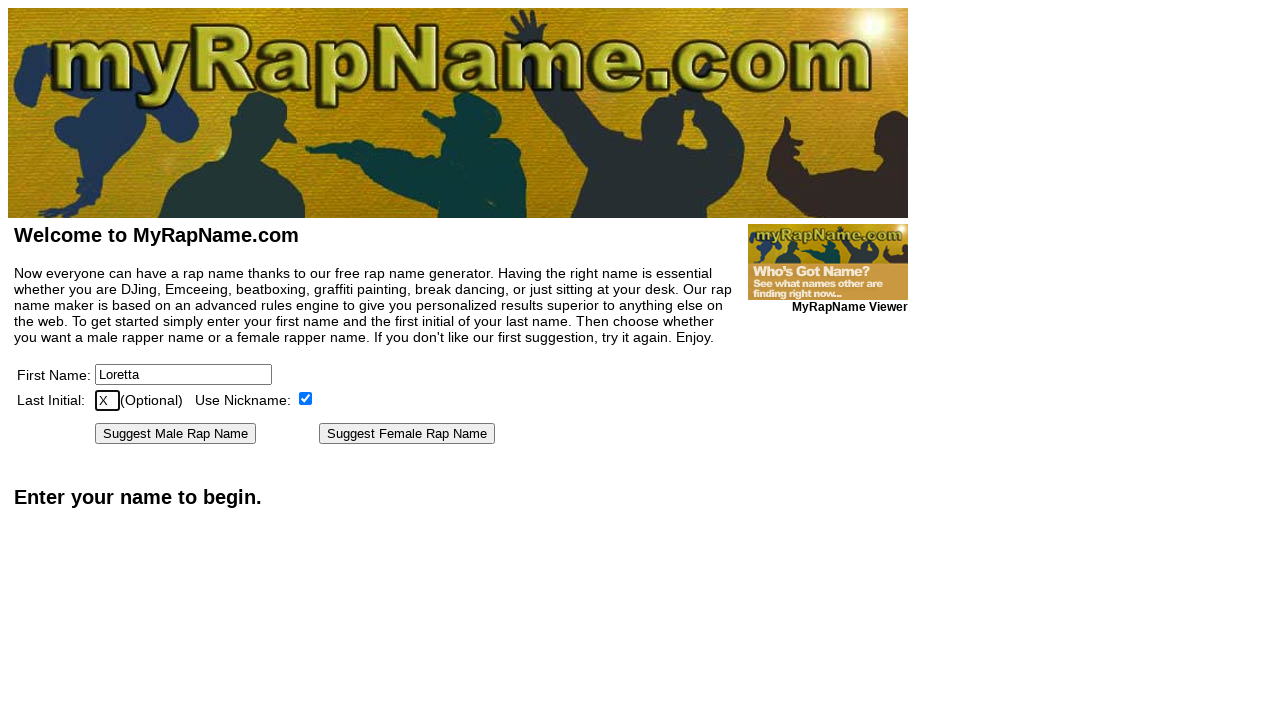

Clicked 'Suggest Female Rap Name' button for first name at (407, 434) on text=Suggest Female Rap Name
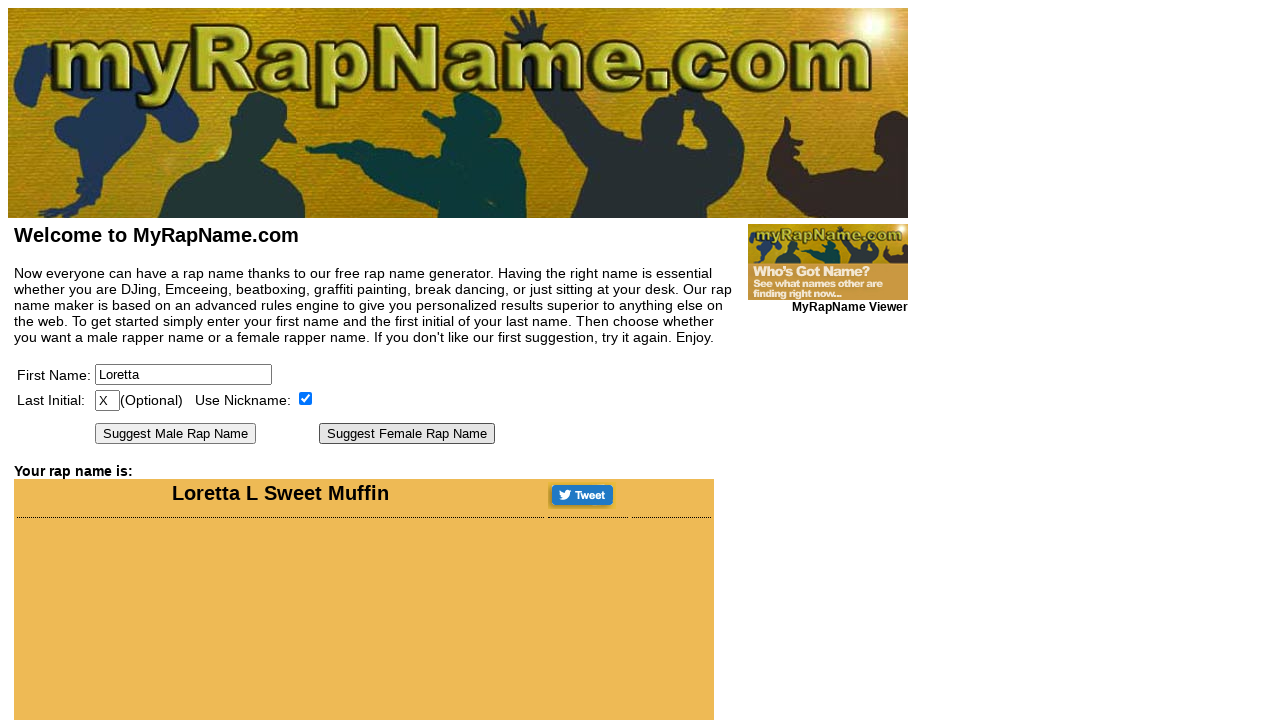

First female rap name result loaded
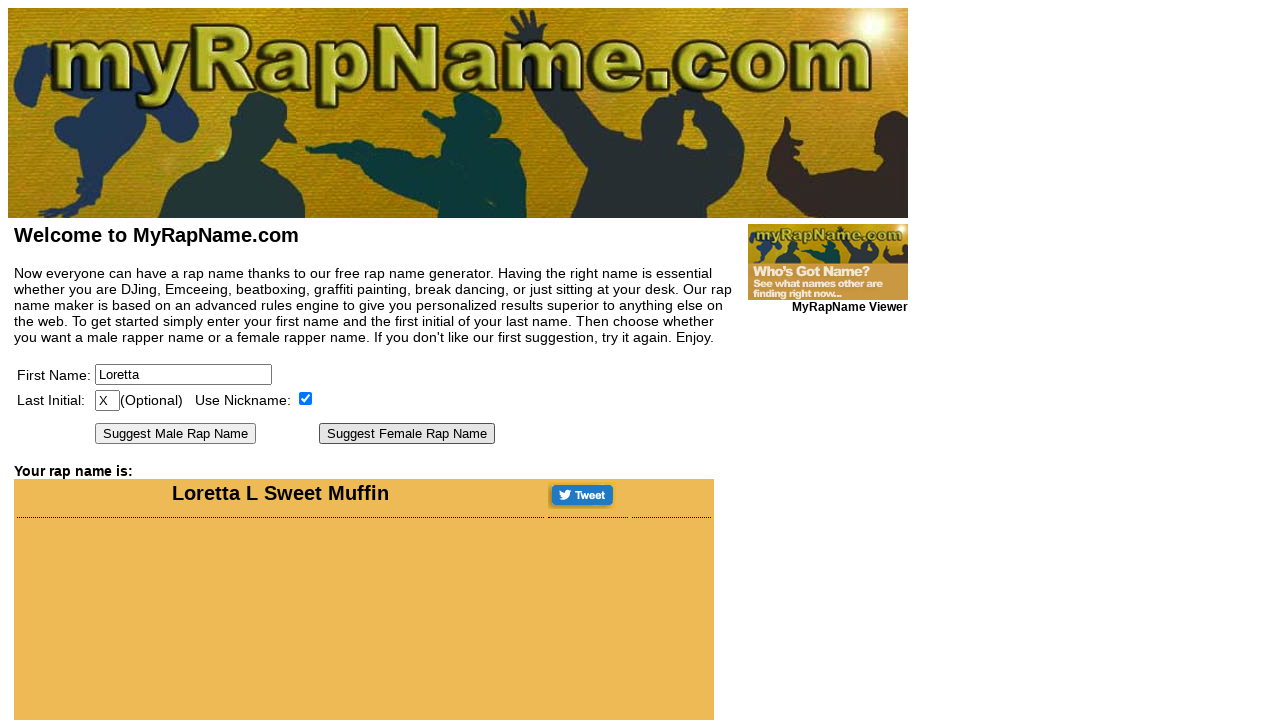

Filled firstname field with 'Henrietta' on [name=firstname]
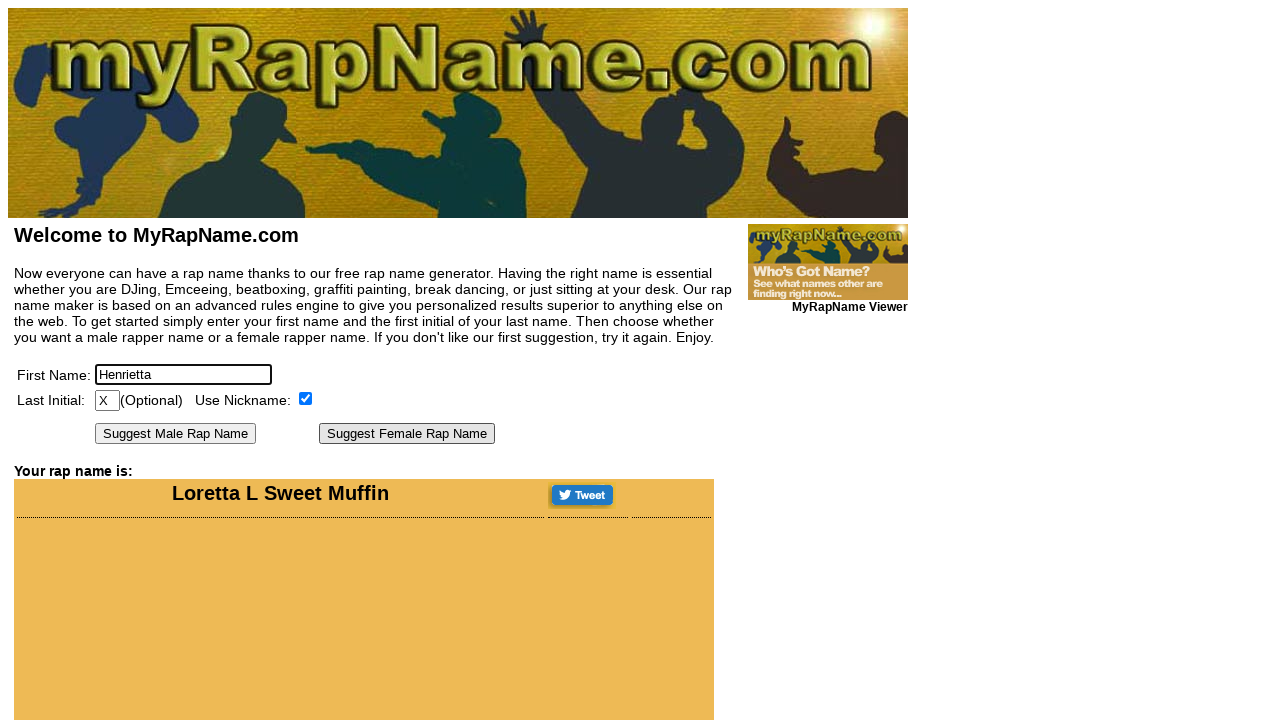

Filled last initial field with 'P' on [name=lastinitial]
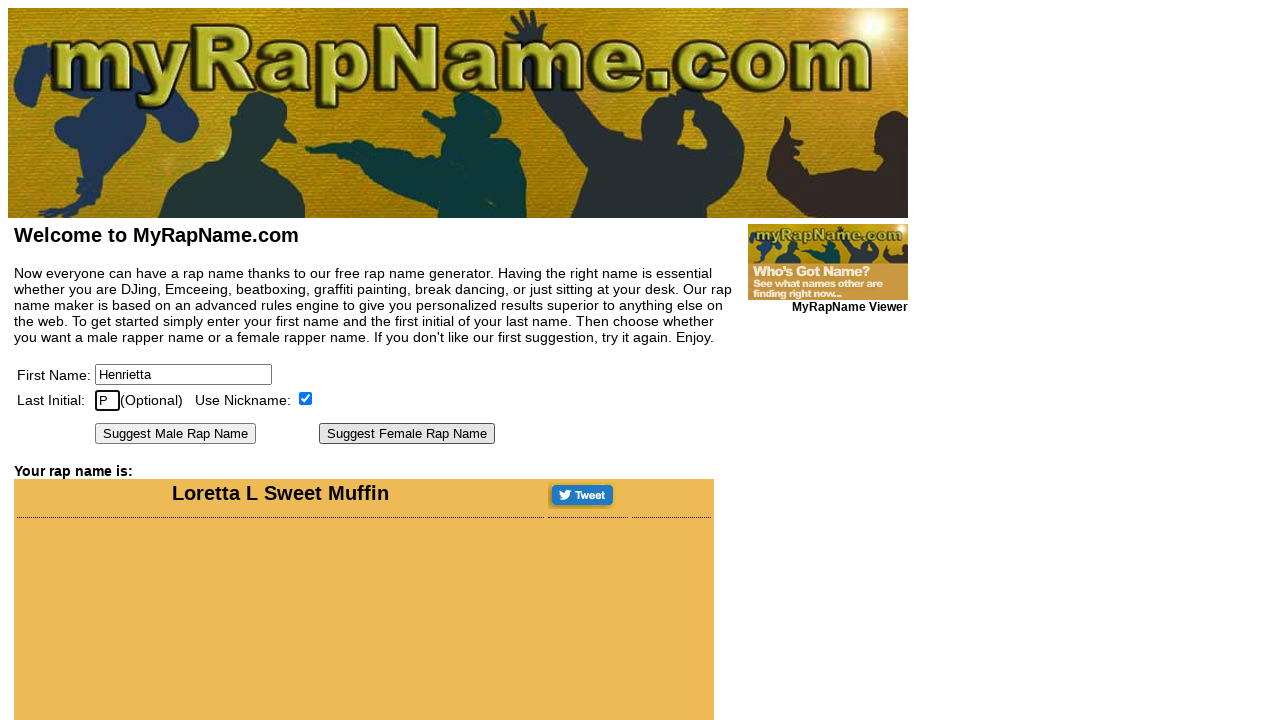

Clicked 'Suggest Female Rap Name' button for second name at (407, 434) on text=Suggest Female Rap Name
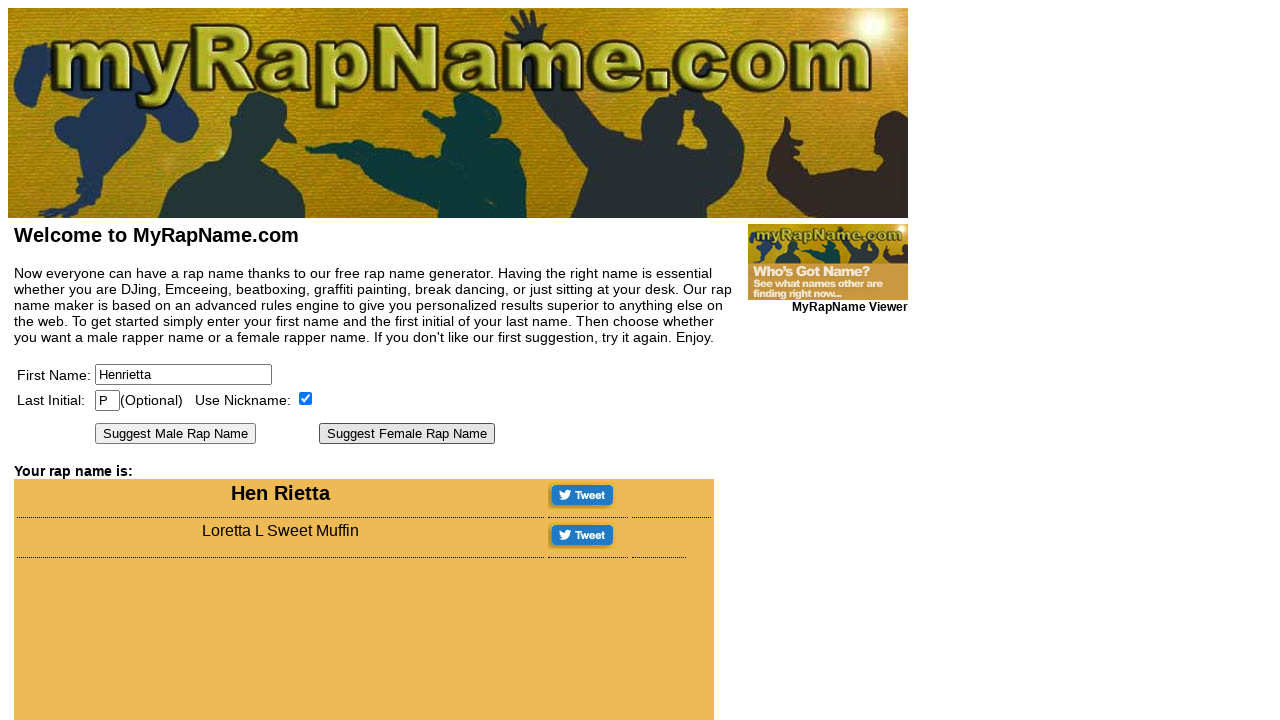

Second female rap name result loaded and previous names remain visible
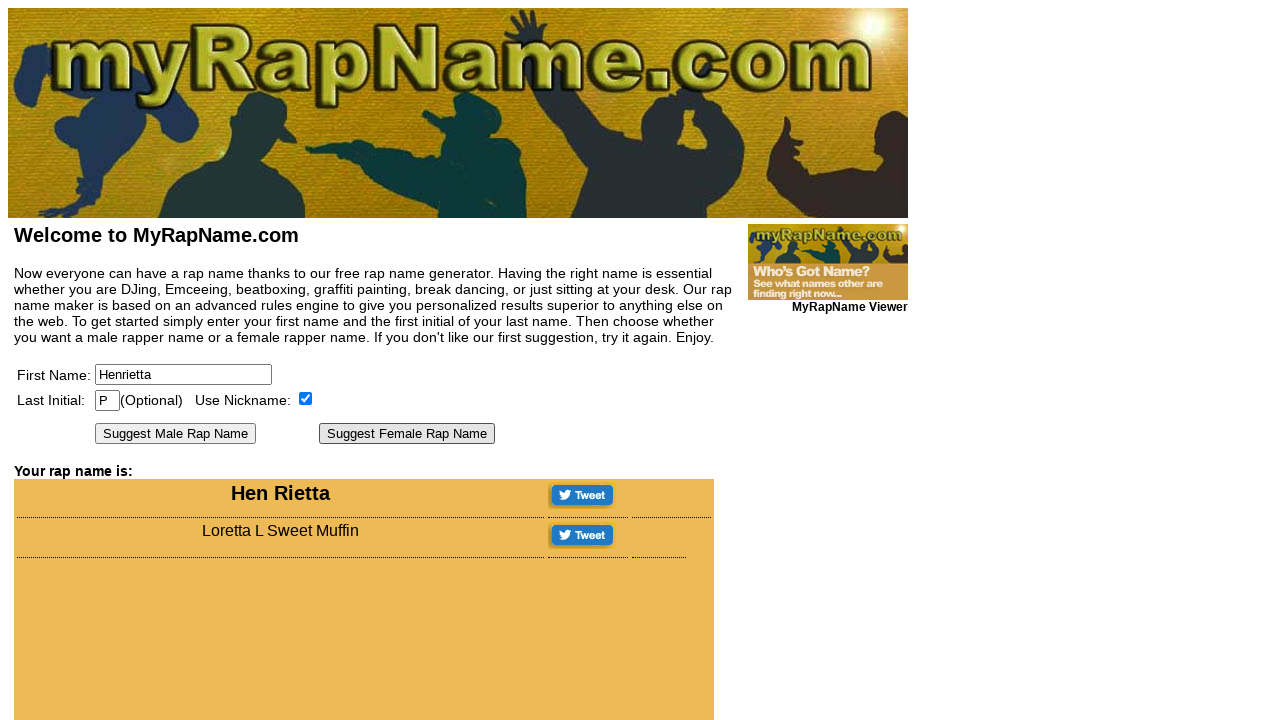

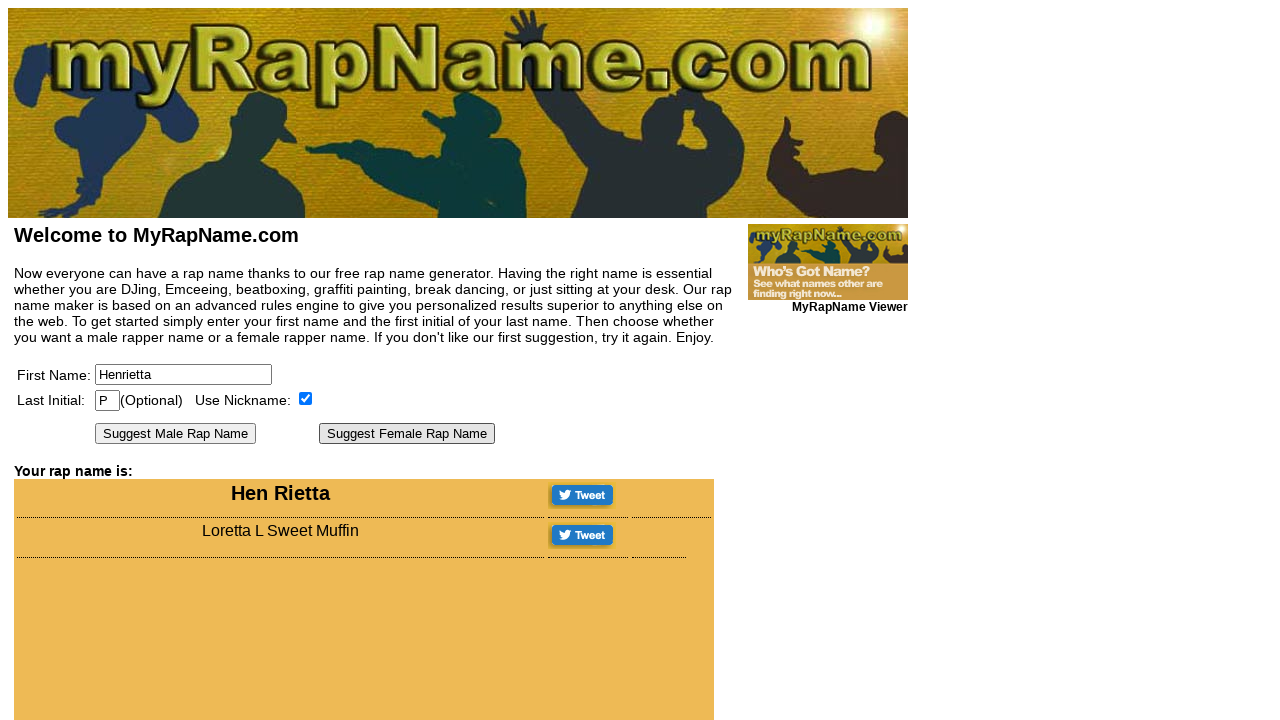